Tests a todo app by clicking on existing todo items, adding a new todo item with custom text, and verifying the new item was added

Starting URL: https://lambdatest.github.io/sample-todo-app/

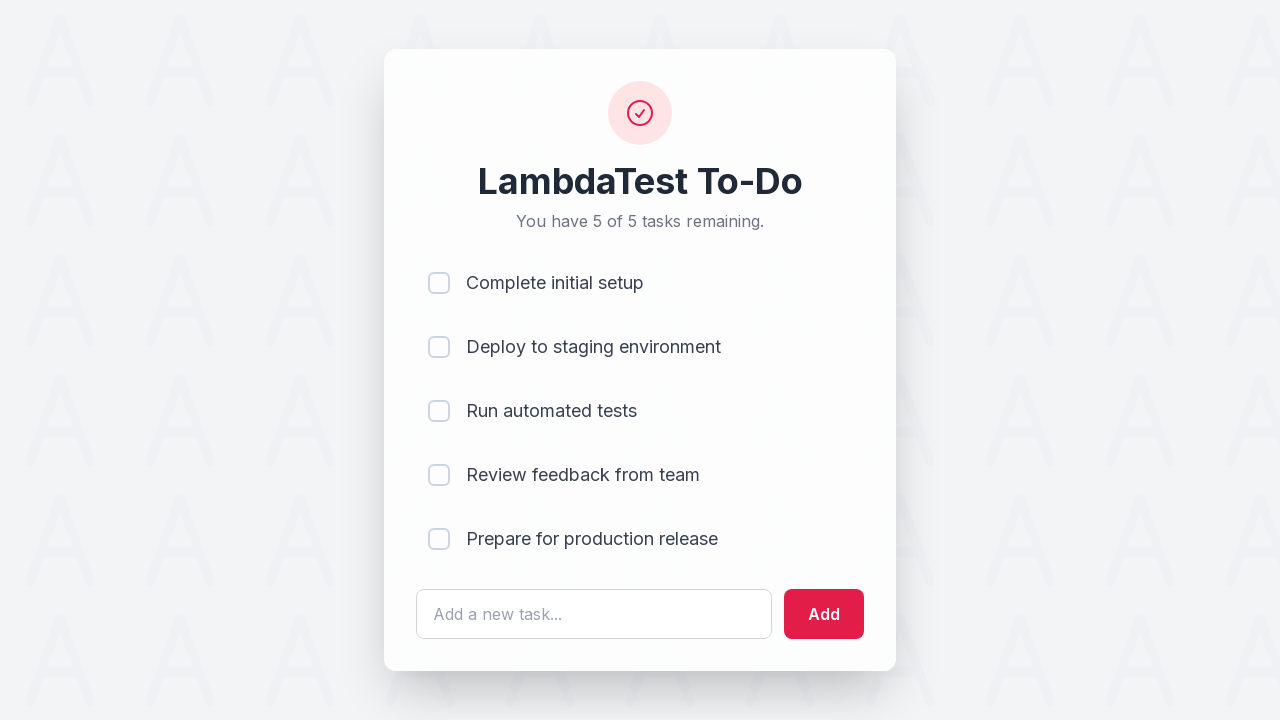

Clicked on first todo item to mark it complete at (439, 283) on input[name='li1']
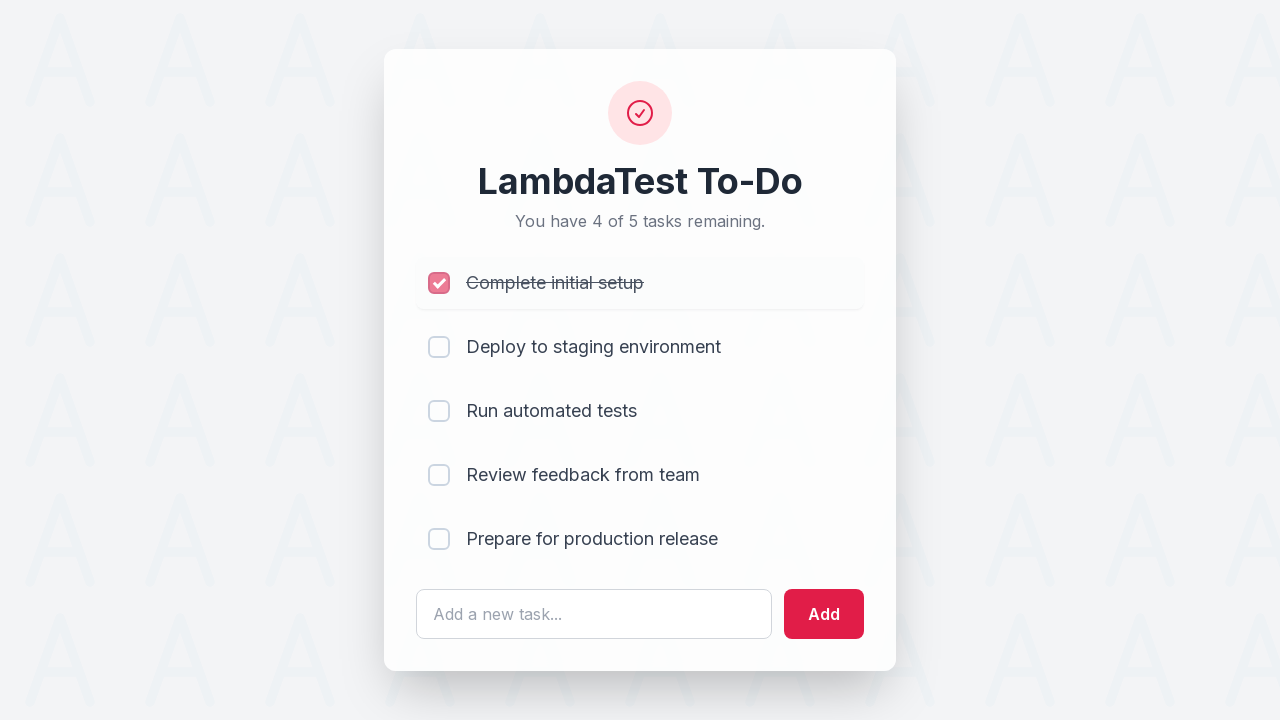

Clicked on second todo item to mark it complete at (439, 347) on input[name='li2']
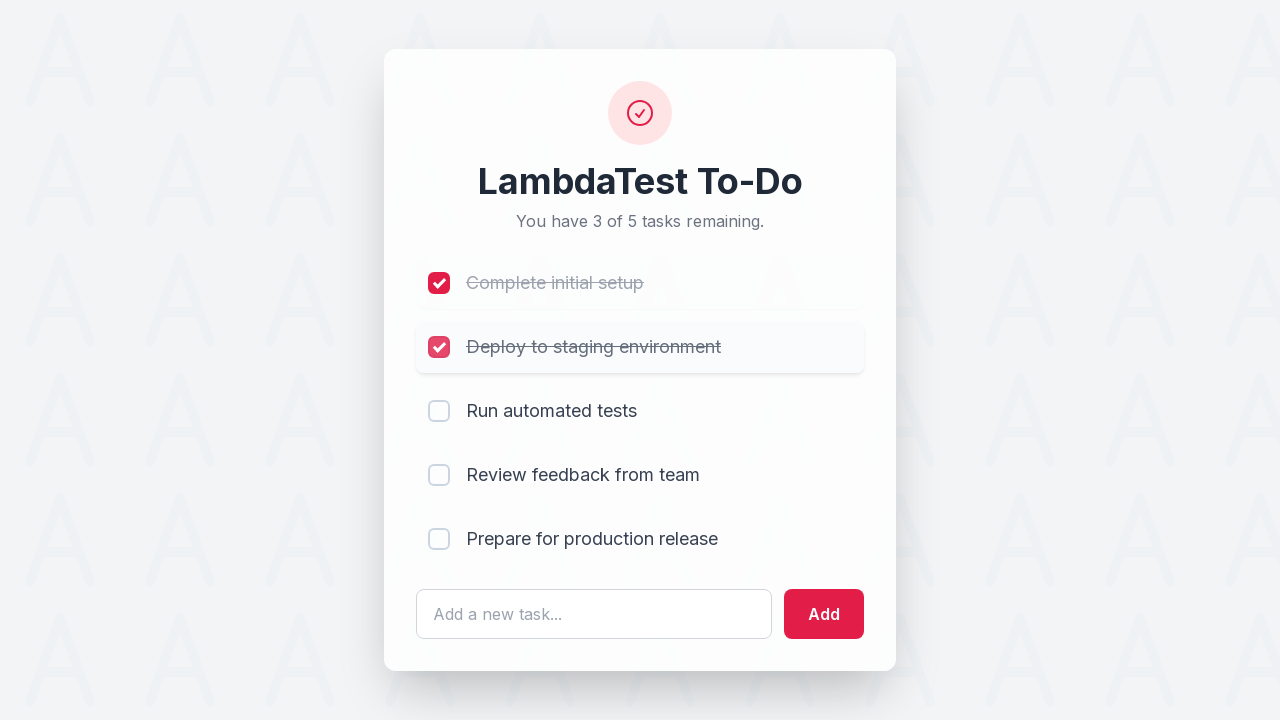

Filled todo input field with 'Happy Testing at LambdaTest' on #sampletodotext
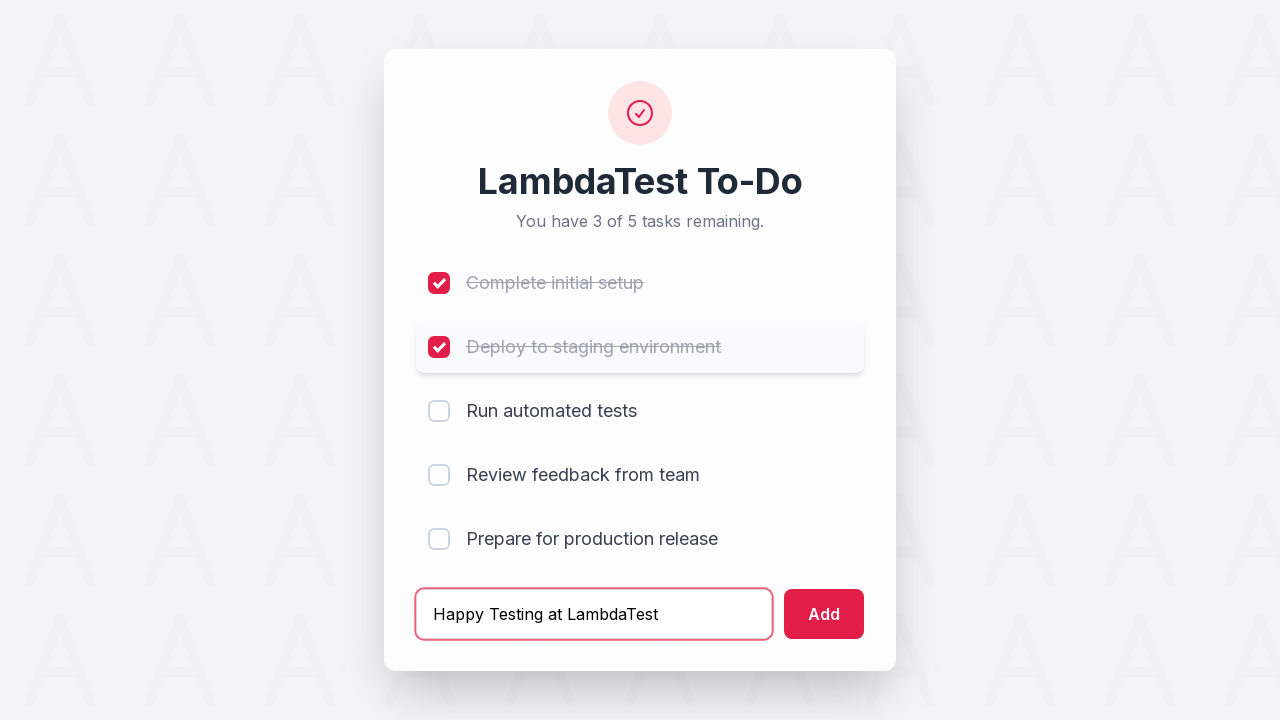

Clicked add button to create new todo item at (824, 614) on #addbutton
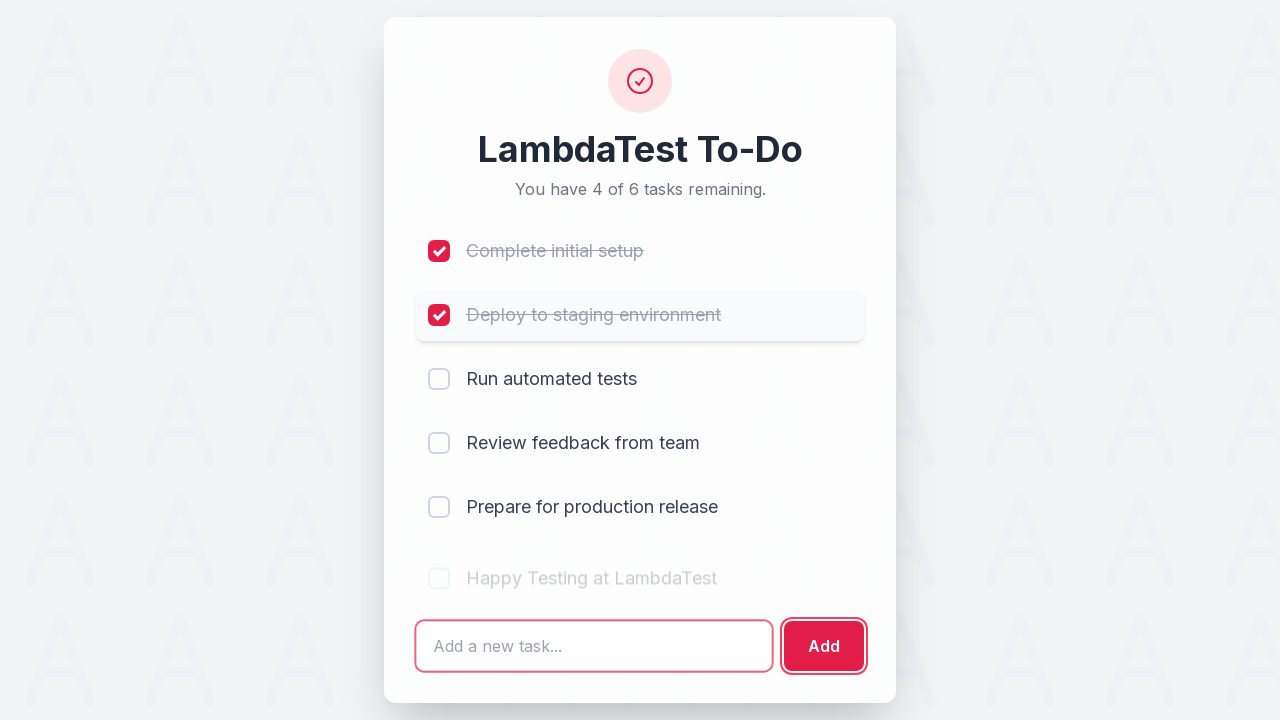

New todo item appeared in the list (li6 element loaded)
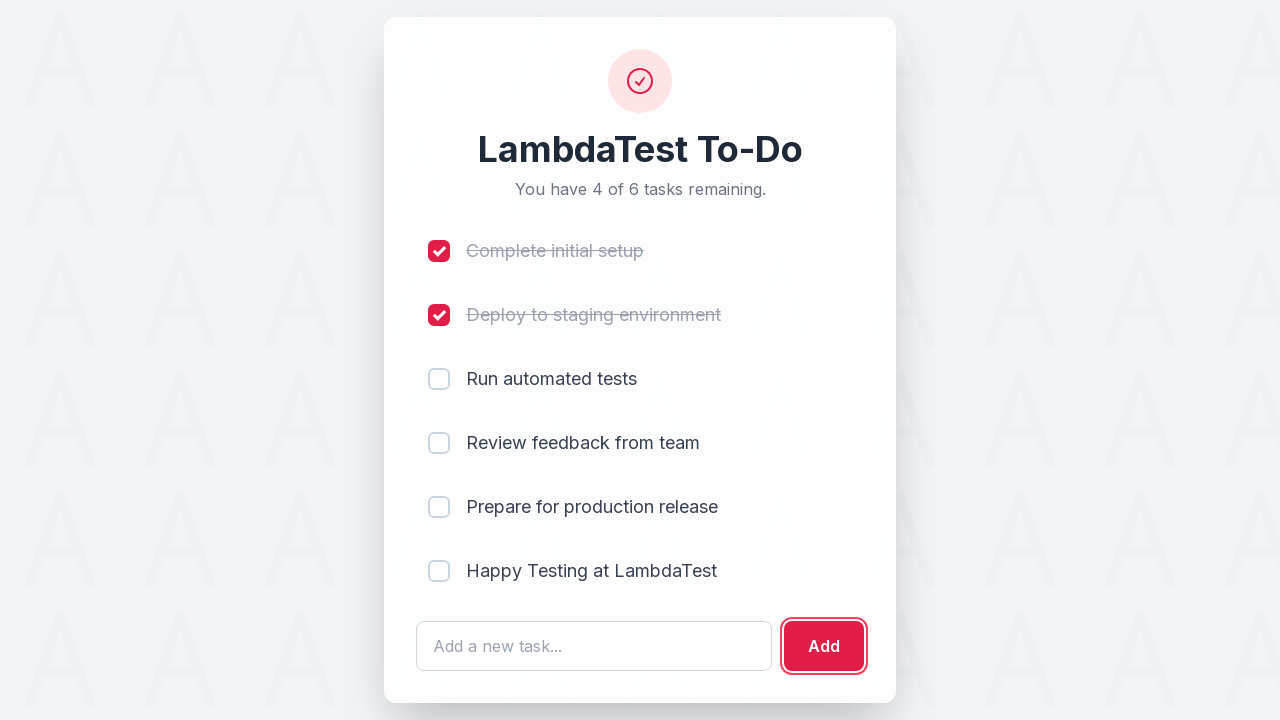

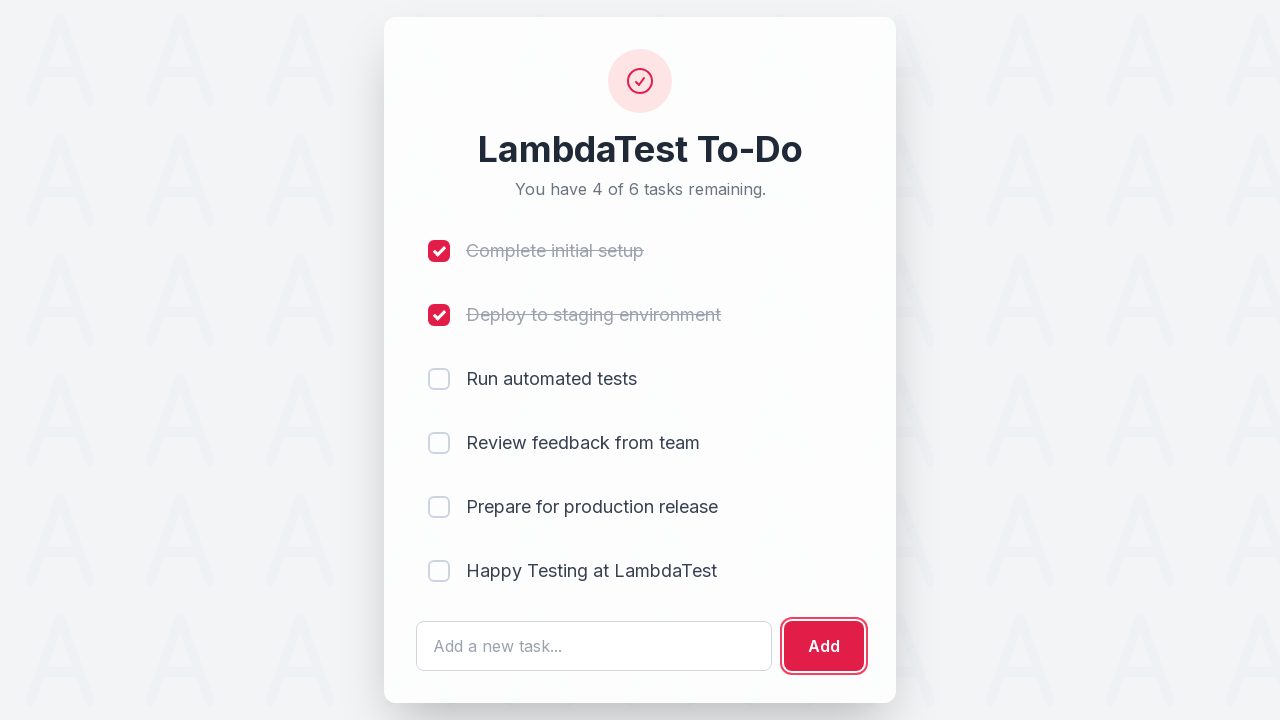